Demonstrates different Selenium locator strategies by typing test text into the username field using name, id, CSS selector, and XPath locators

Starting URL: https://www.saucedemo.com/

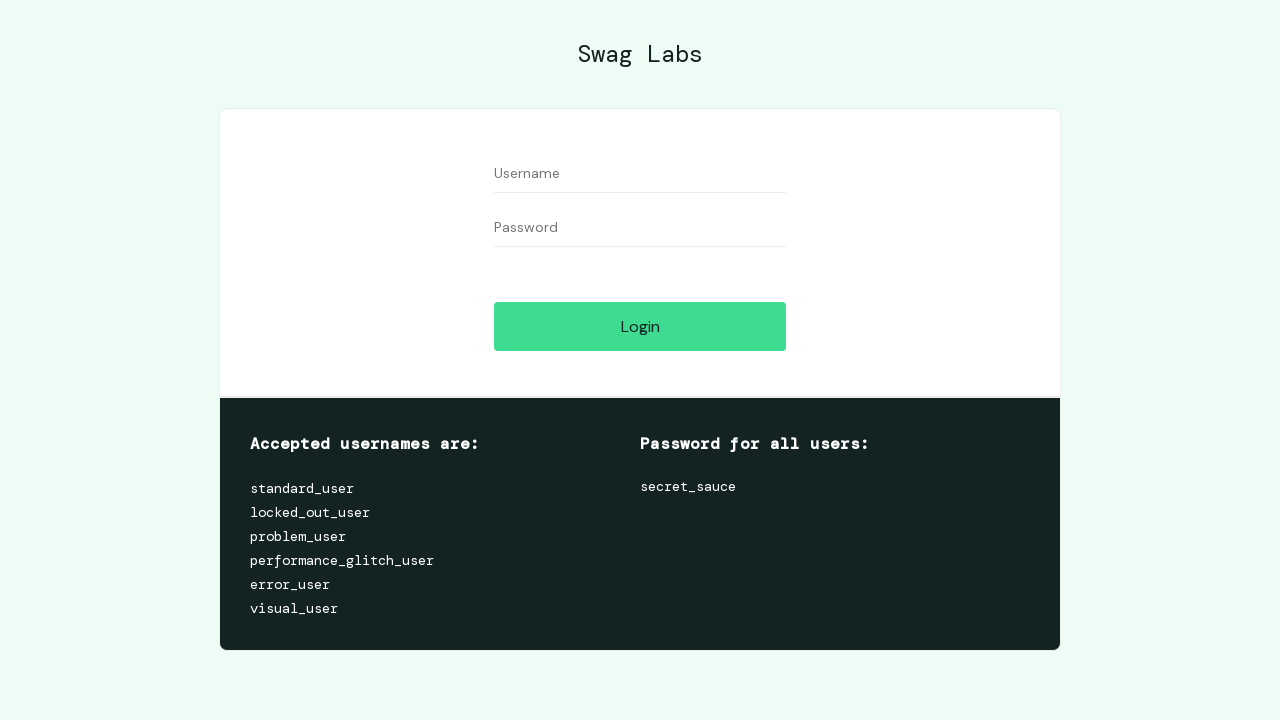

Filled username field using name locator with 'Locator by name' on input[name='user-name']
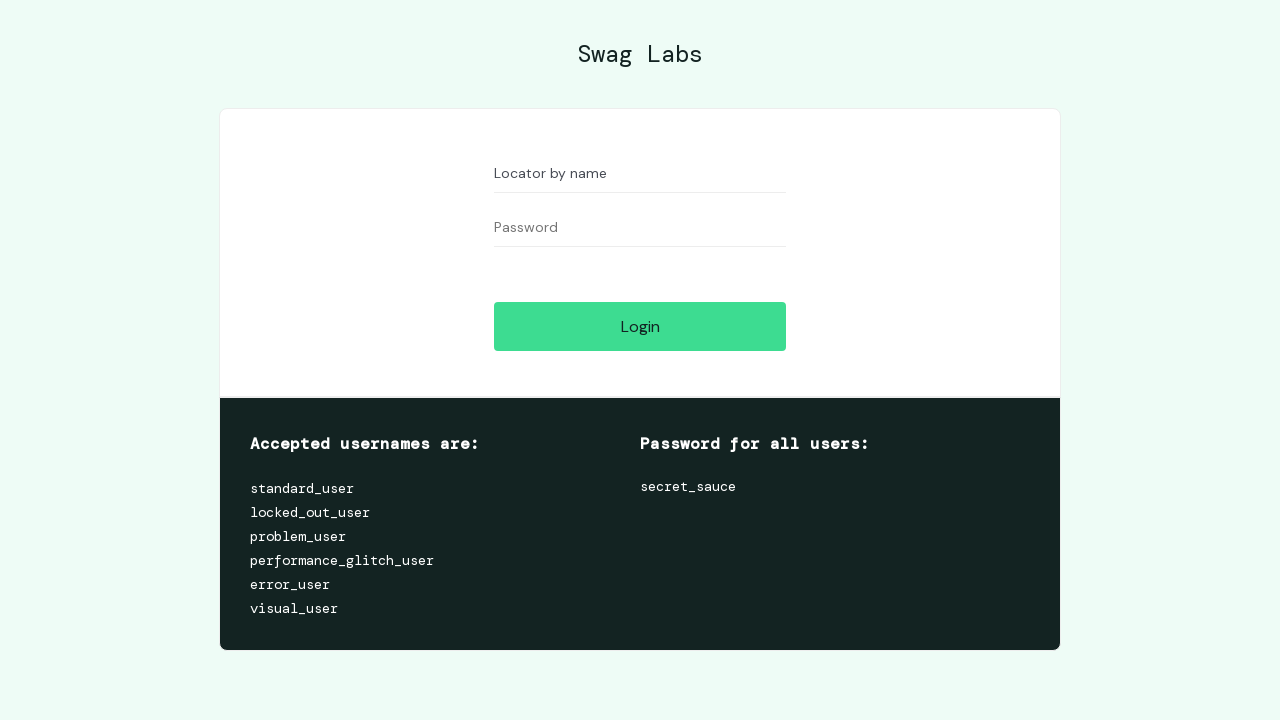

Waited 2 seconds for visibility
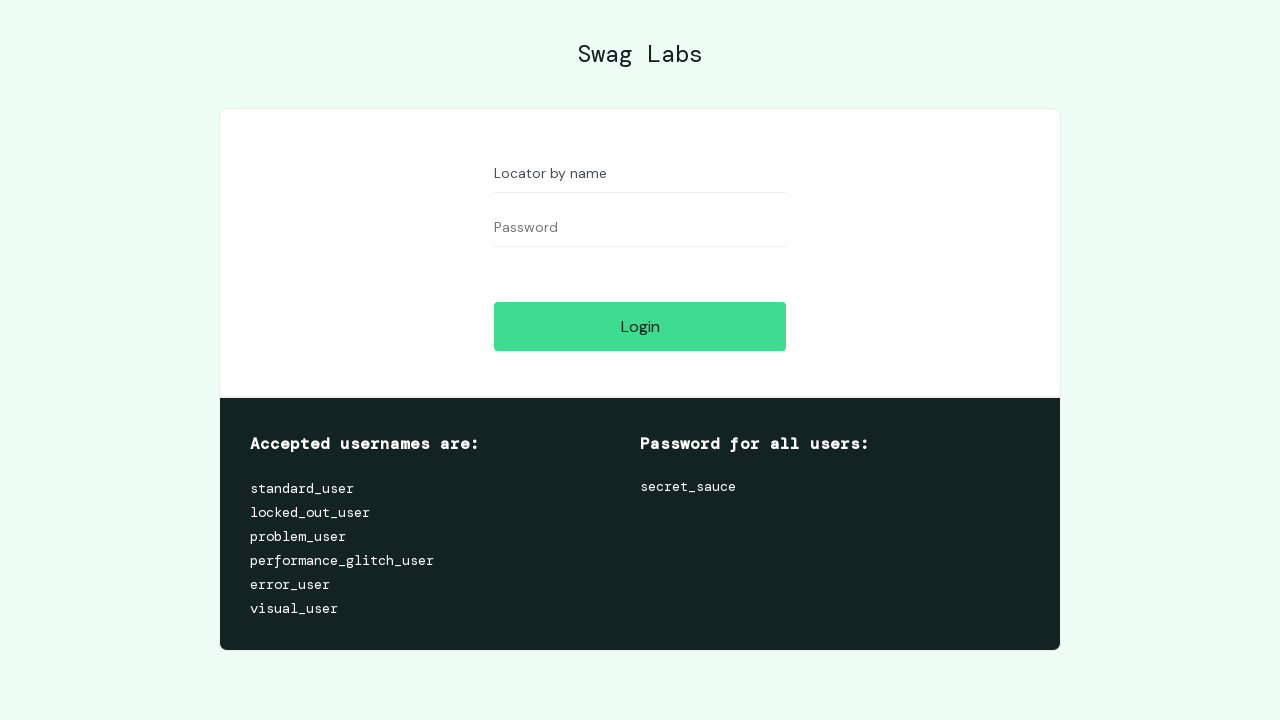

Cleared username field using name locator on input[name='user-name']
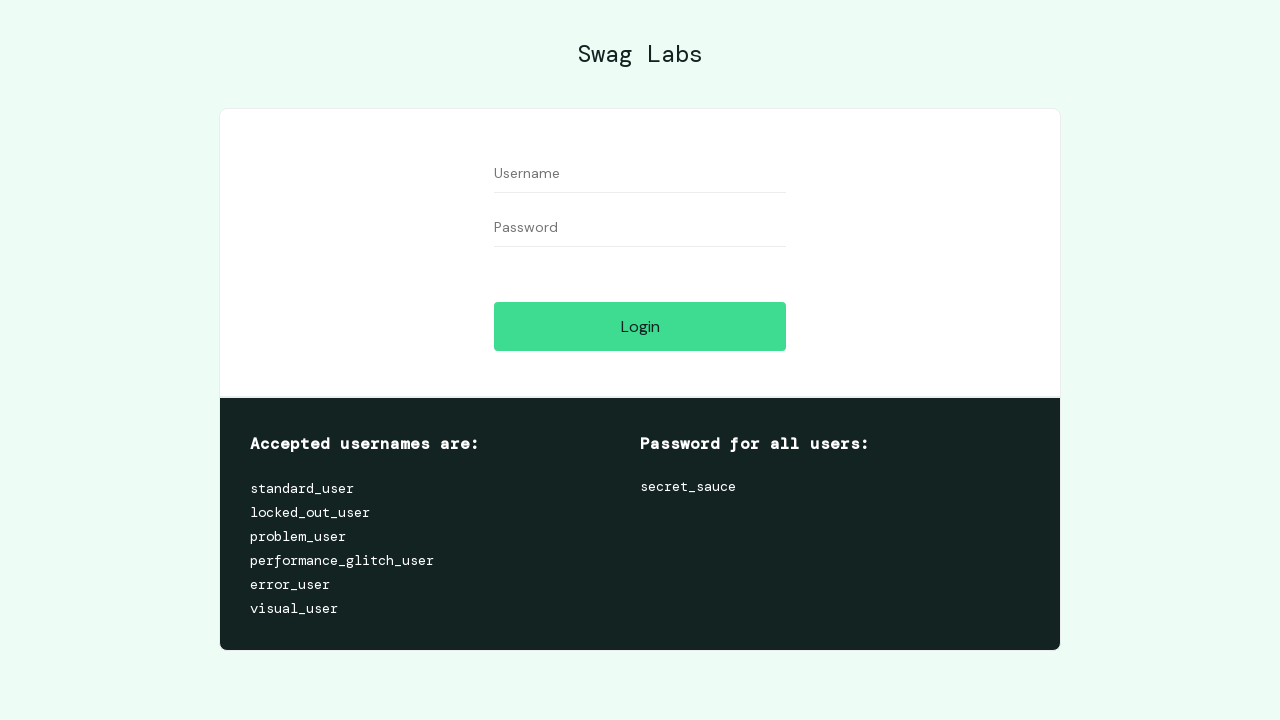

Filled username field using id locator with 'Locator by id' on #user-name
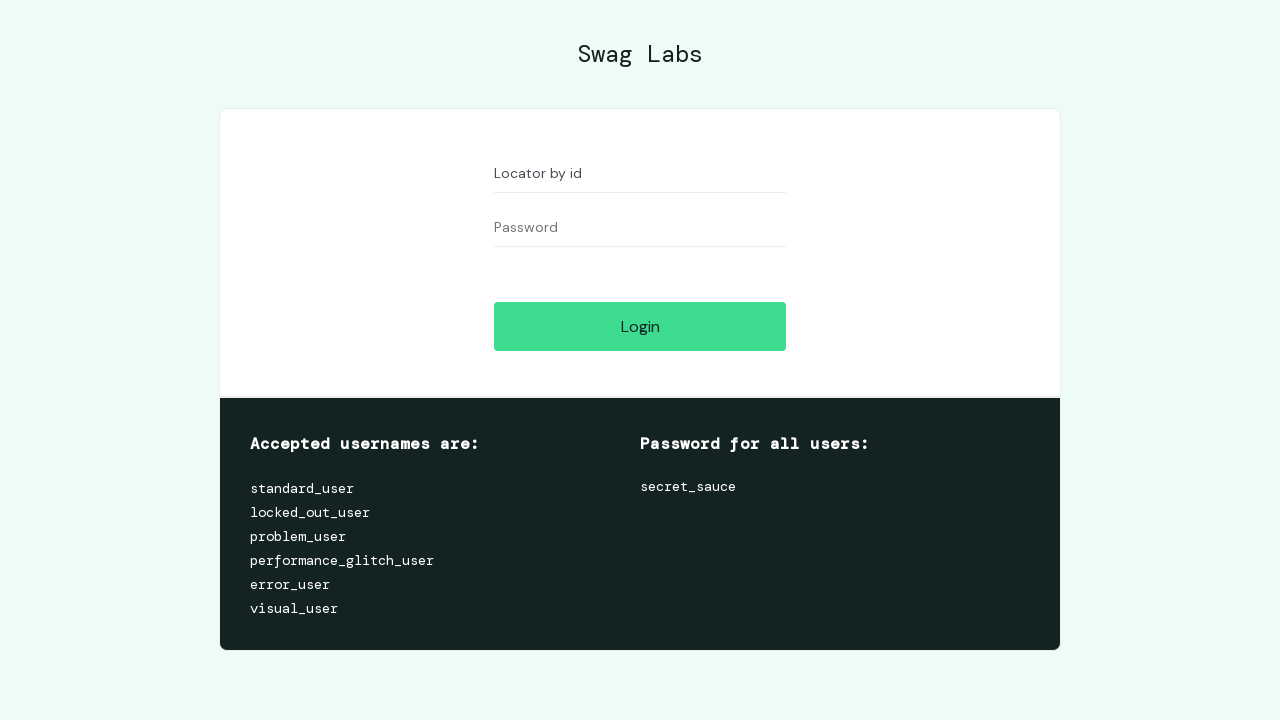

Waited 2 seconds for visibility
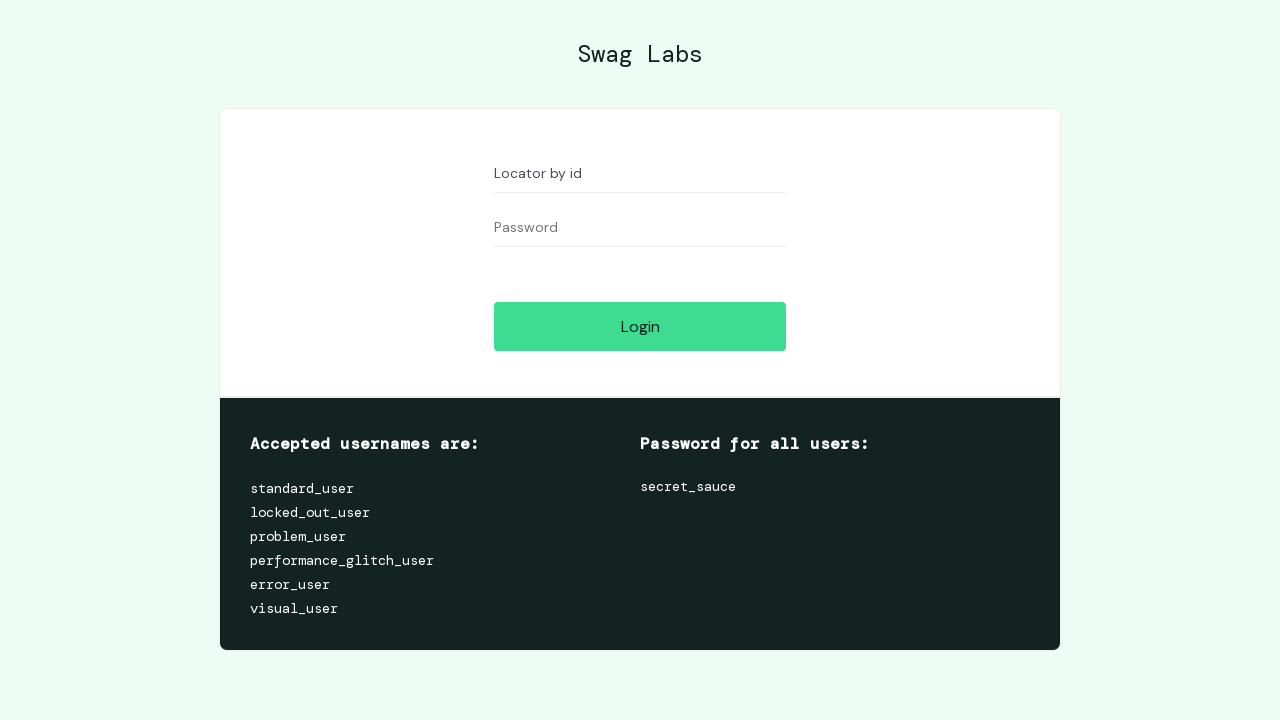

Cleared username field using id locator on #user-name
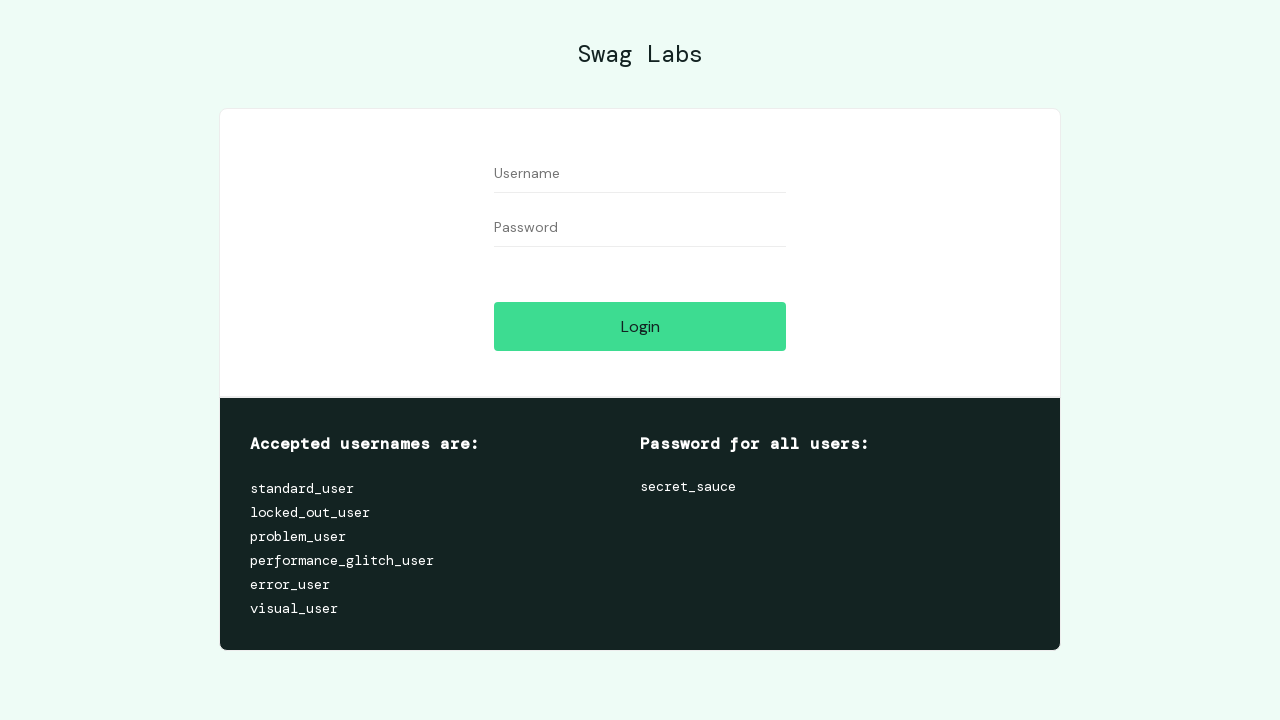

Filled username field using CSS selector with 'Locator by css selector' on #user-name
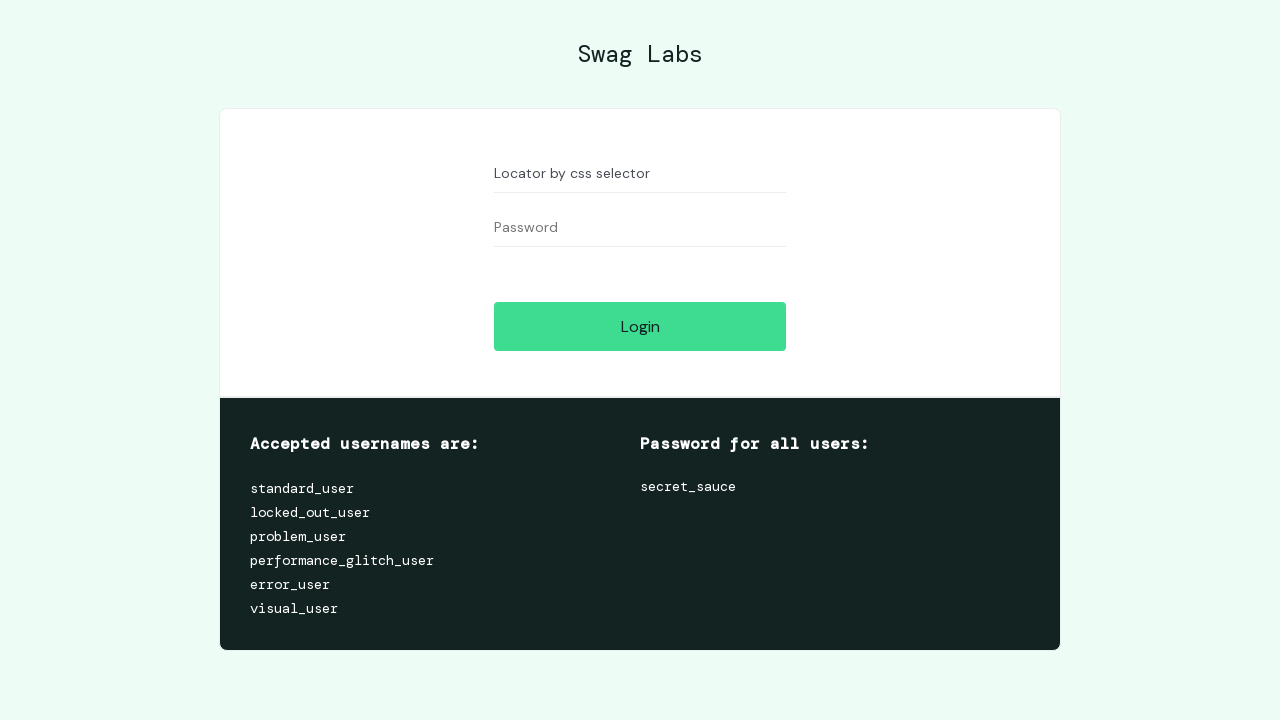

Waited 2 seconds for visibility
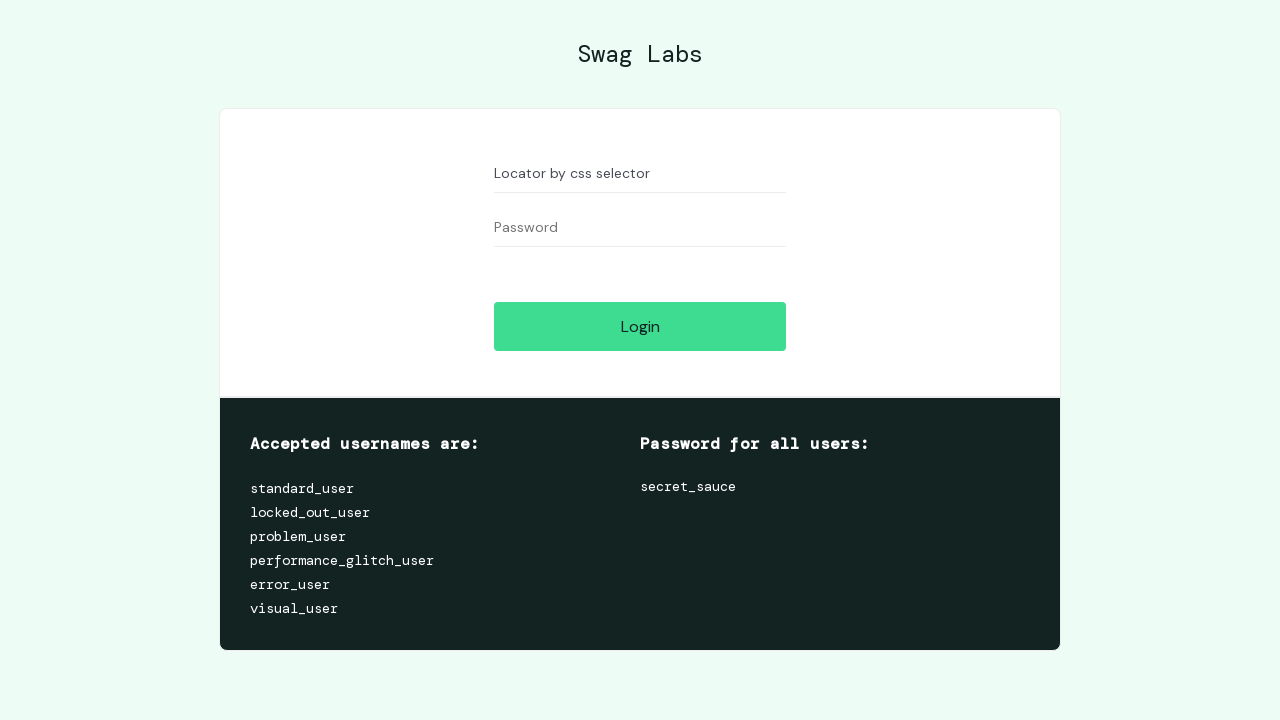

Cleared username field using CSS selector on #user-name
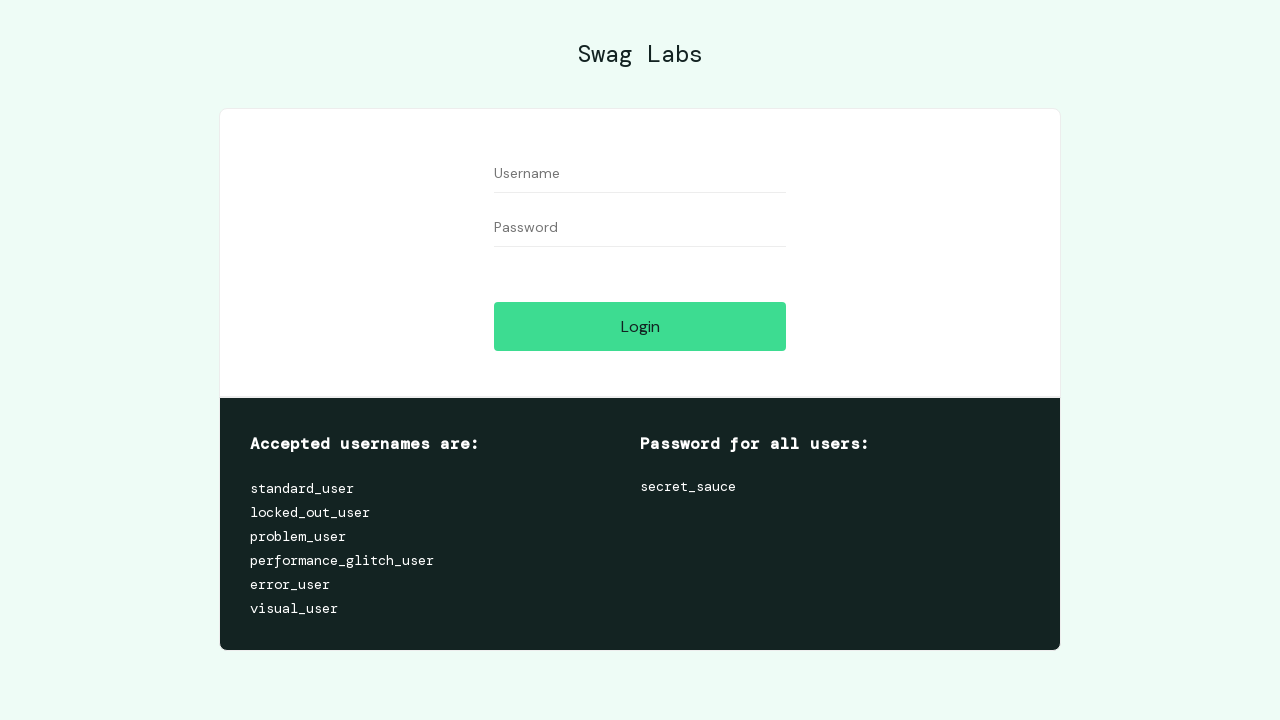

Filled username field using XPath with 'Locator by xpath' on //input[@id='user-name']
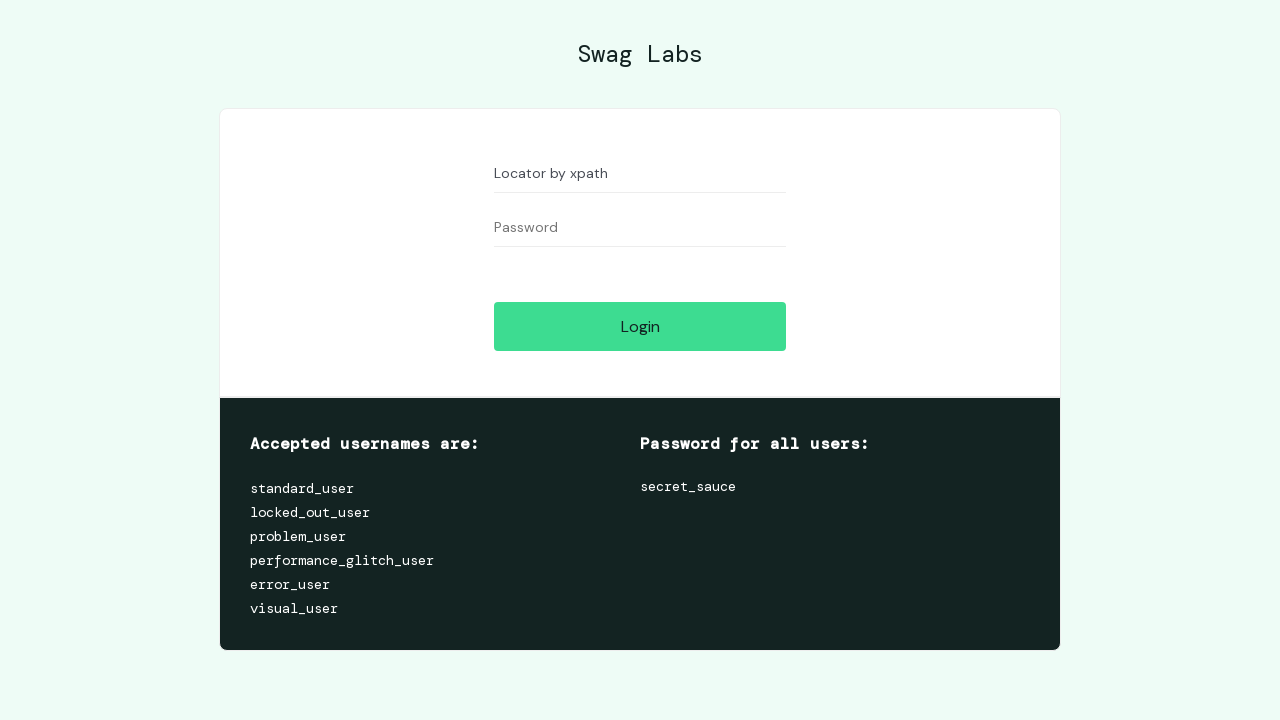

Waited 2 seconds for visibility
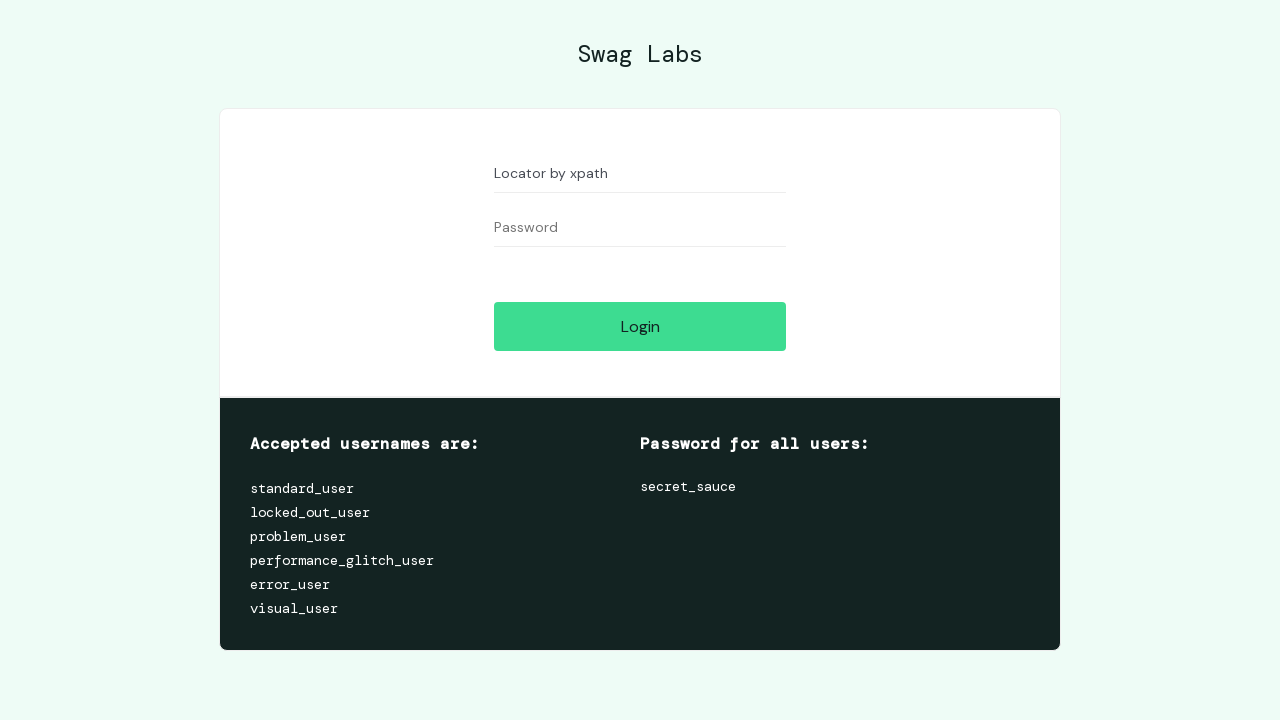

Cleared username field using id locator on #user-name
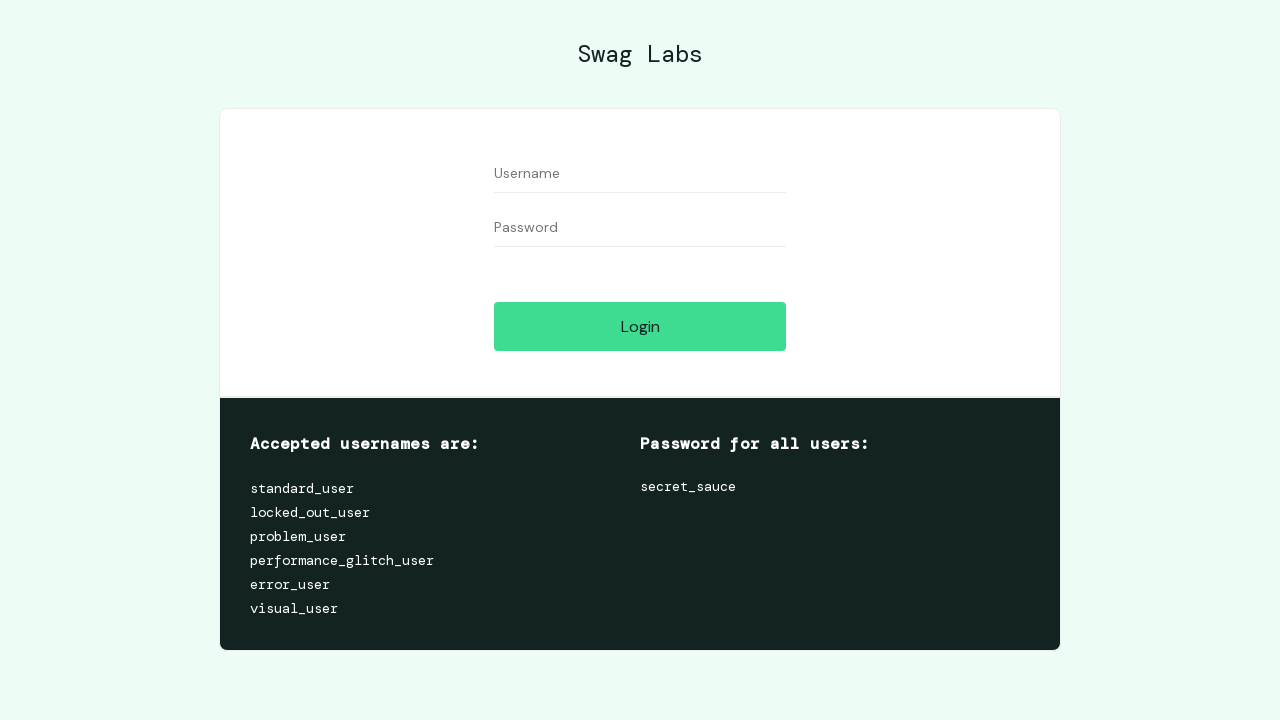

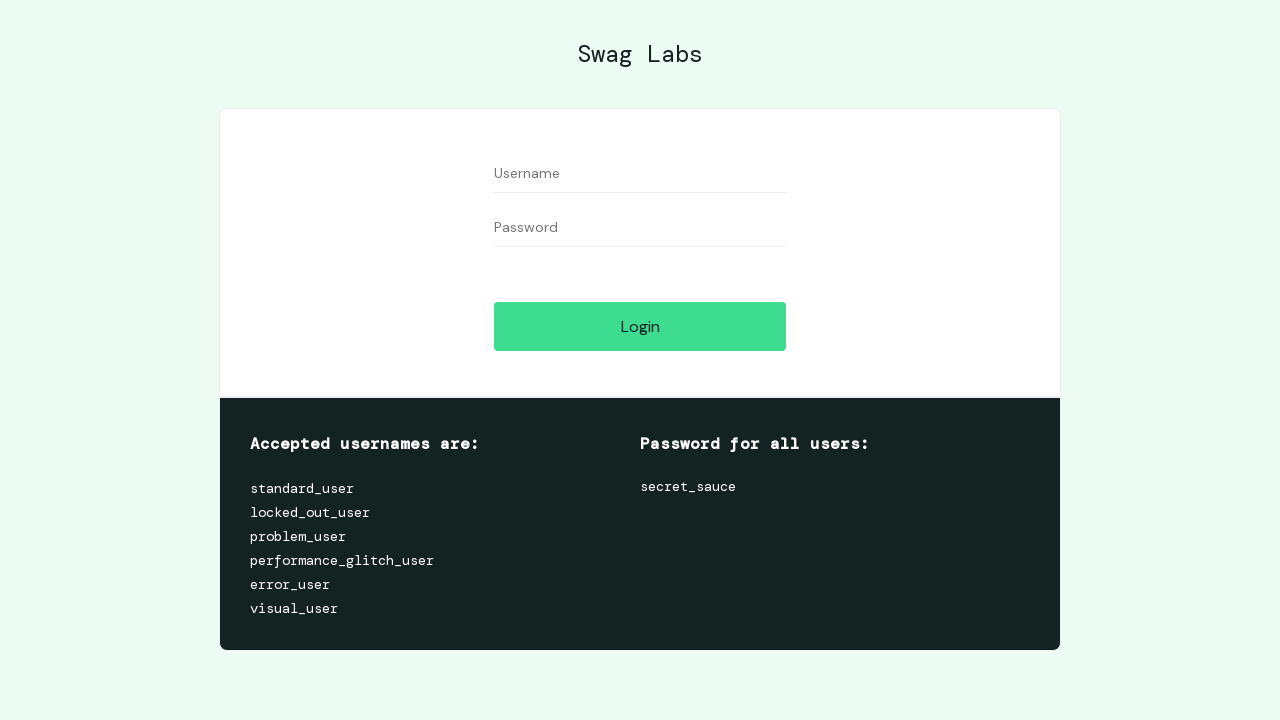